Tests that other controls are hidden when editing a todo item

Starting URL: https://demo.playwright.dev/todomvc

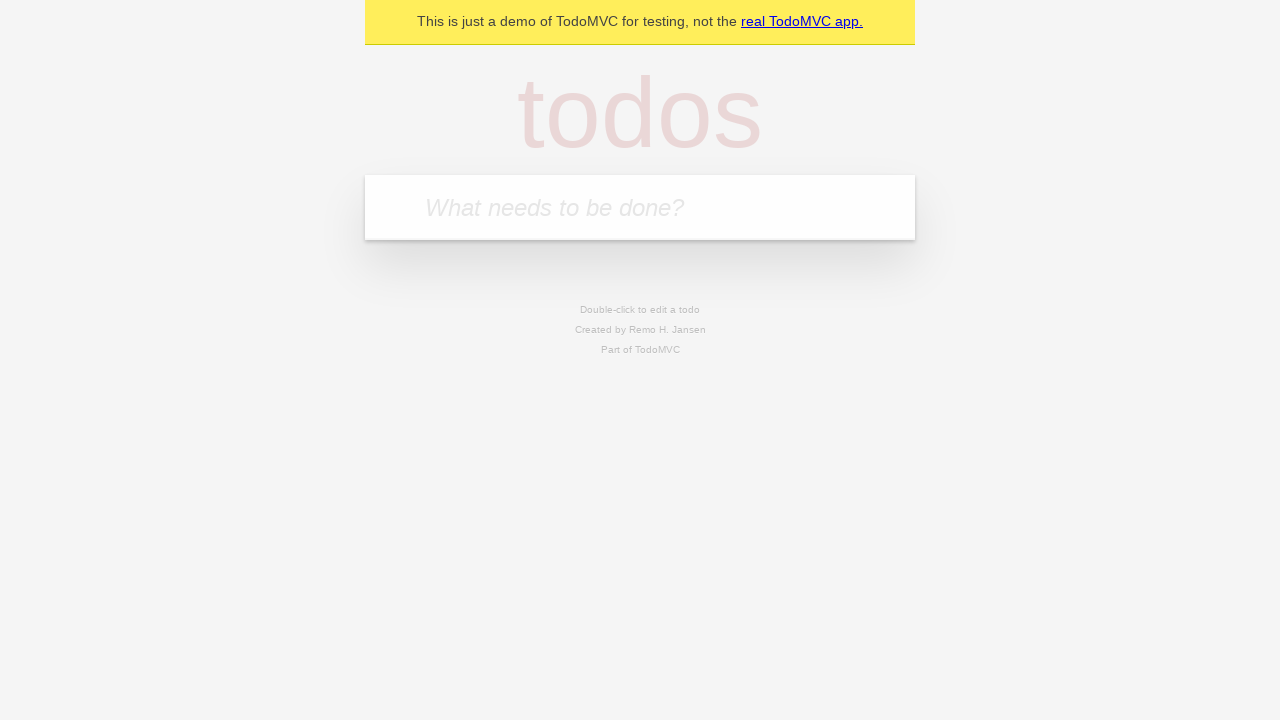

Filled todo input field with 'buy some cheese' on internal:attr=[placeholder="What needs to be done?"i]
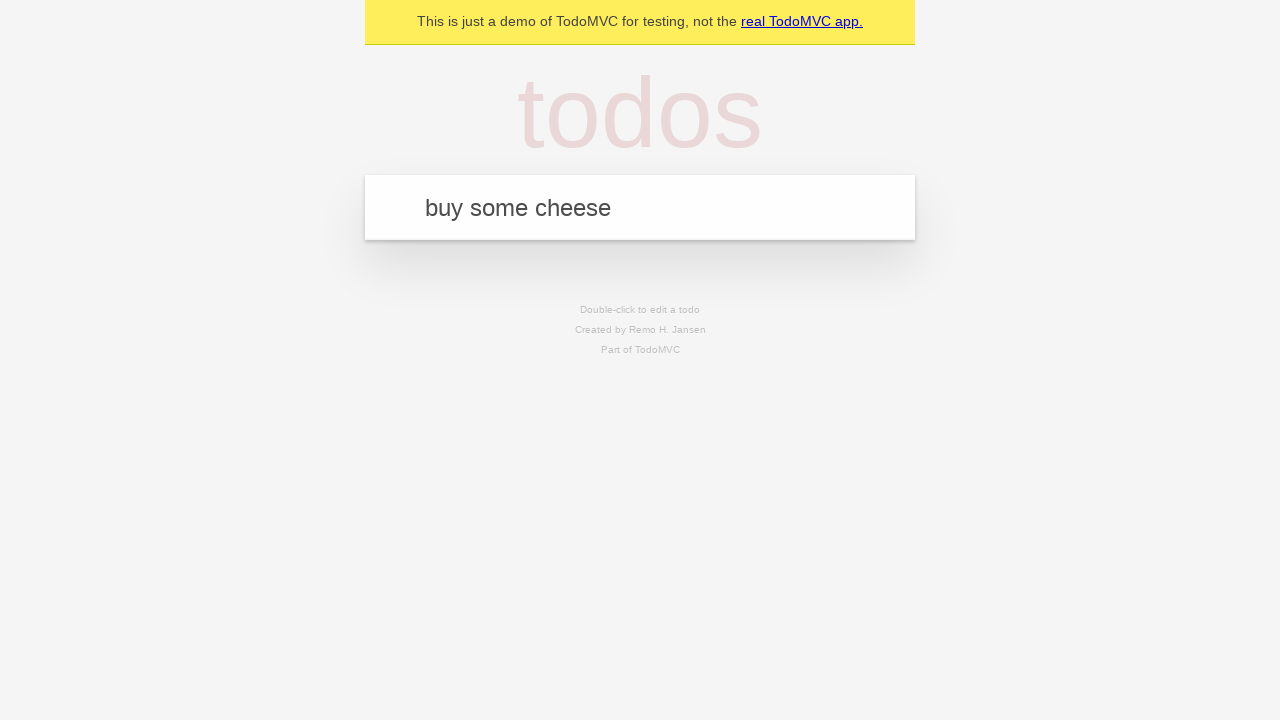

Pressed Enter to create todo item 'buy some cheese' on internal:attr=[placeholder="What needs to be done?"i]
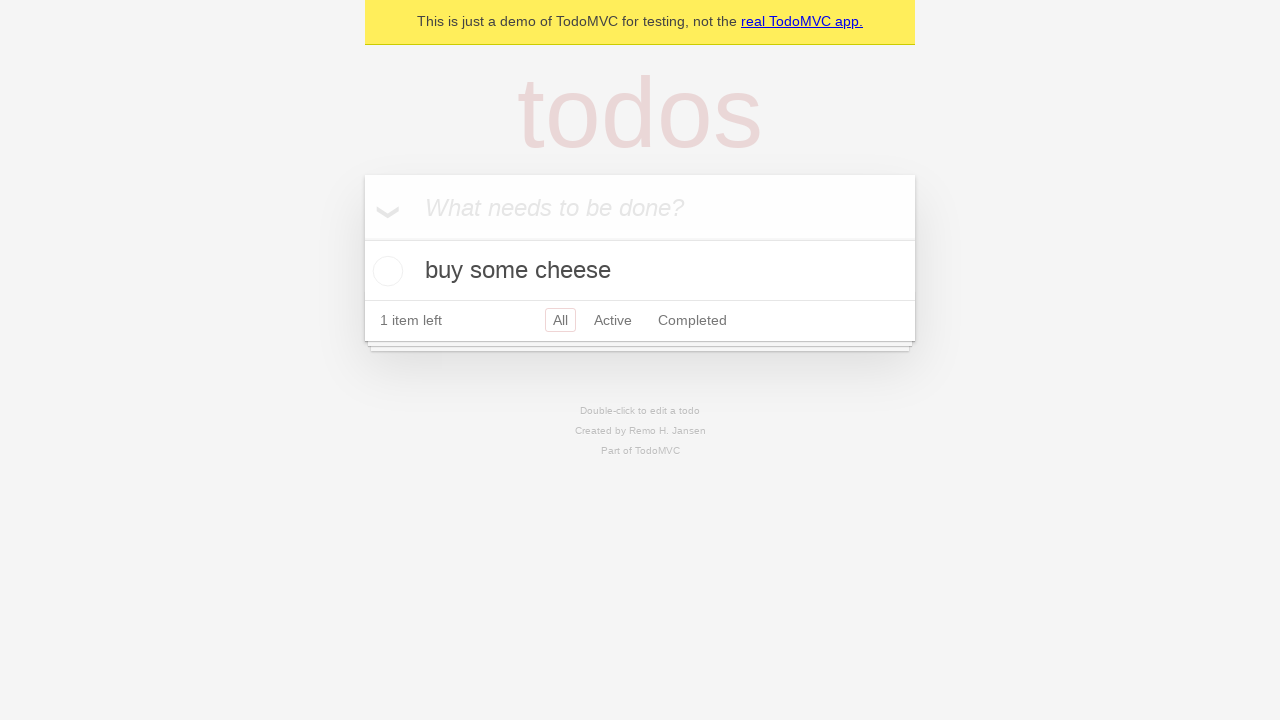

Filled todo input field with 'feed the cat' on internal:attr=[placeholder="What needs to be done?"i]
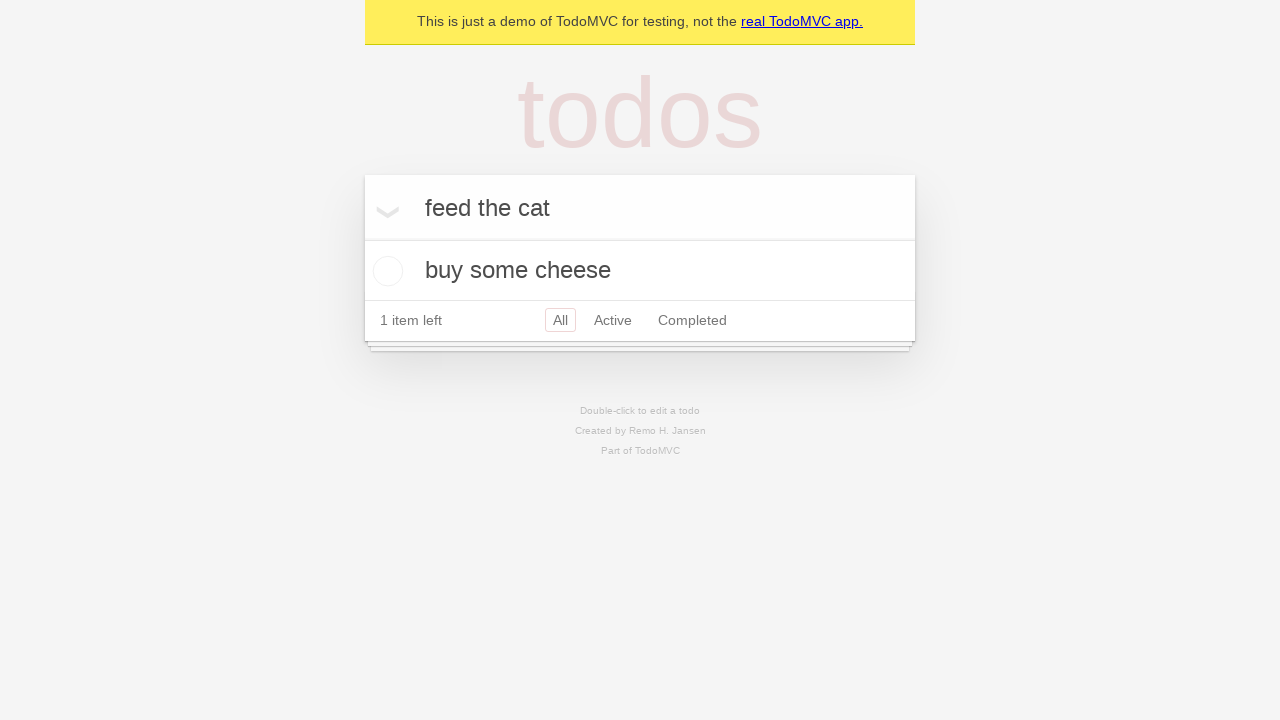

Pressed Enter to create todo item 'feed the cat' on internal:attr=[placeholder="What needs to be done?"i]
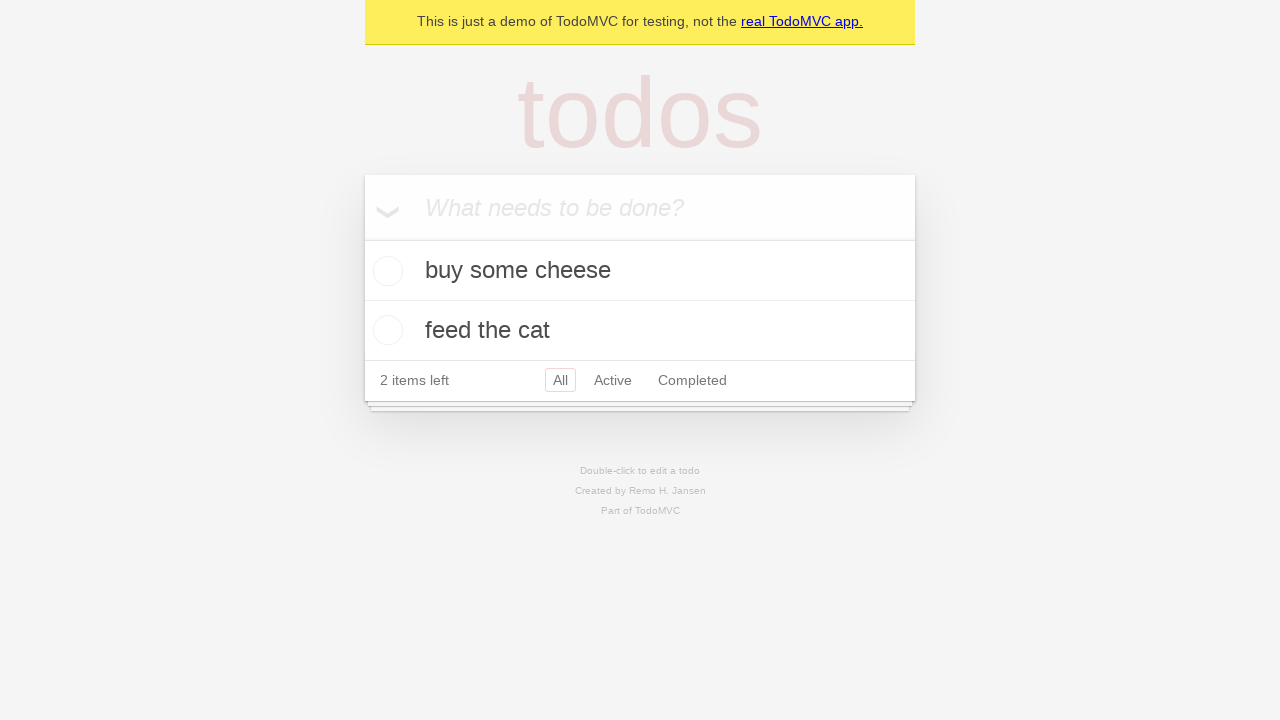

Filled todo input field with 'book a doctors appointment' on internal:attr=[placeholder="What needs to be done?"i]
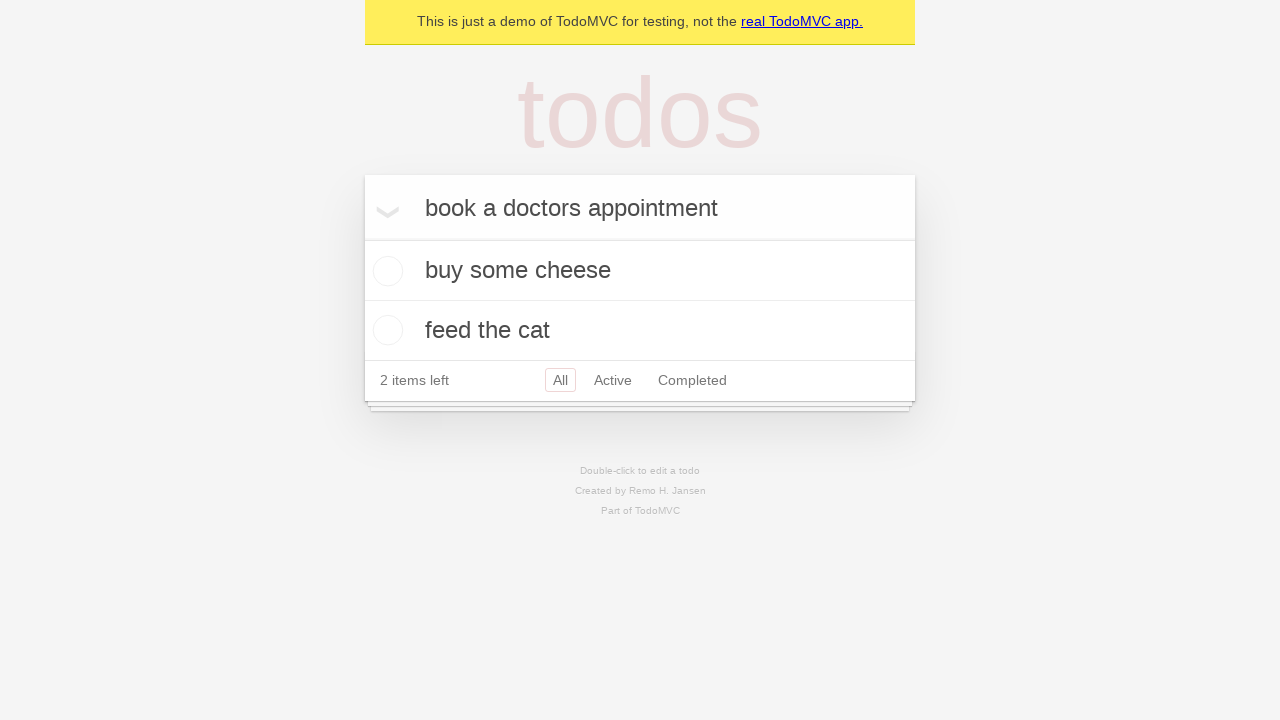

Pressed Enter to create todo item 'book a doctors appointment' on internal:attr=[placeholder="What needs to be done?"i]
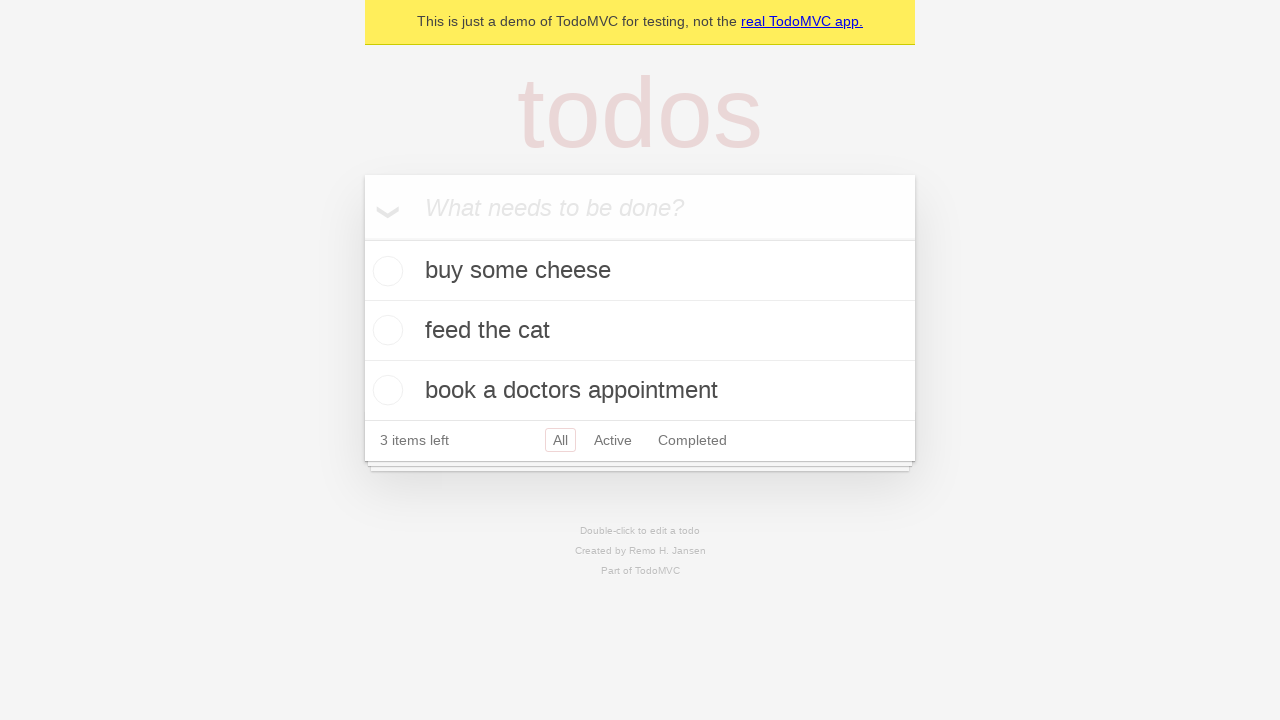

Double-clicked the second todo item to enter edit mode at (640, 331) on internal:testid=[data-testid="todo-item"s] >> nth=1
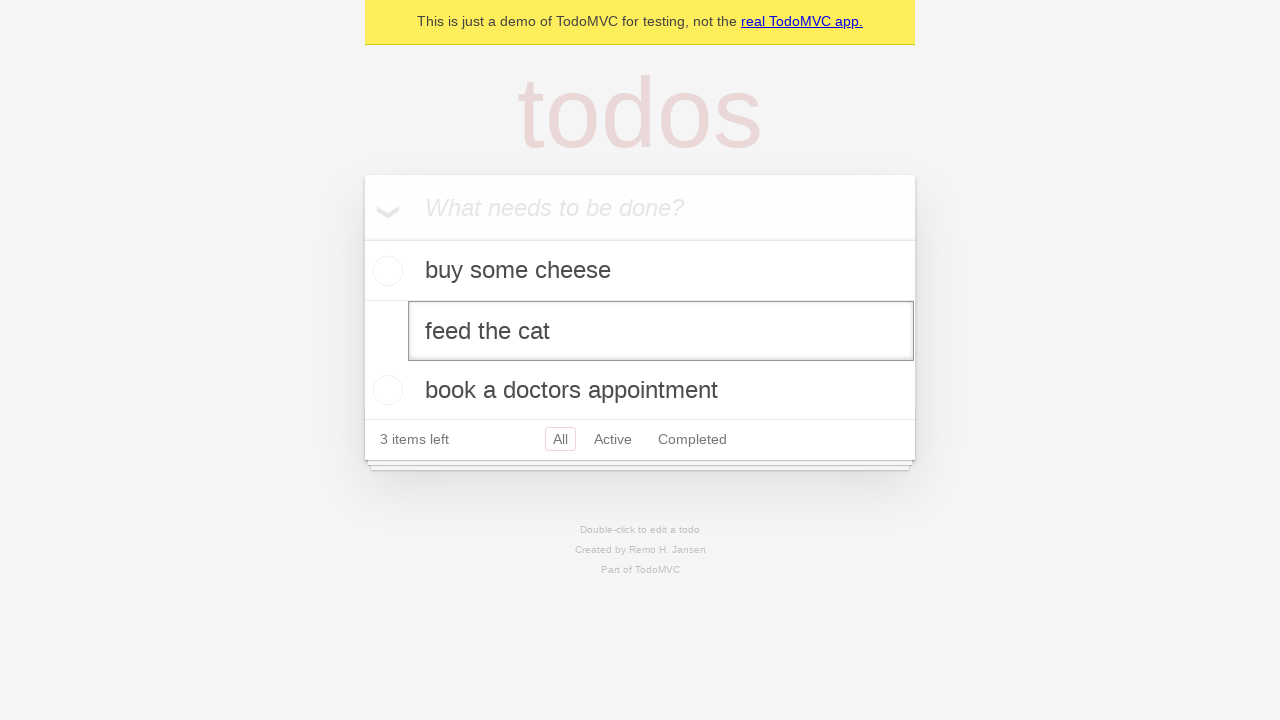

Edit textbox appeared, confirming edit mode is active
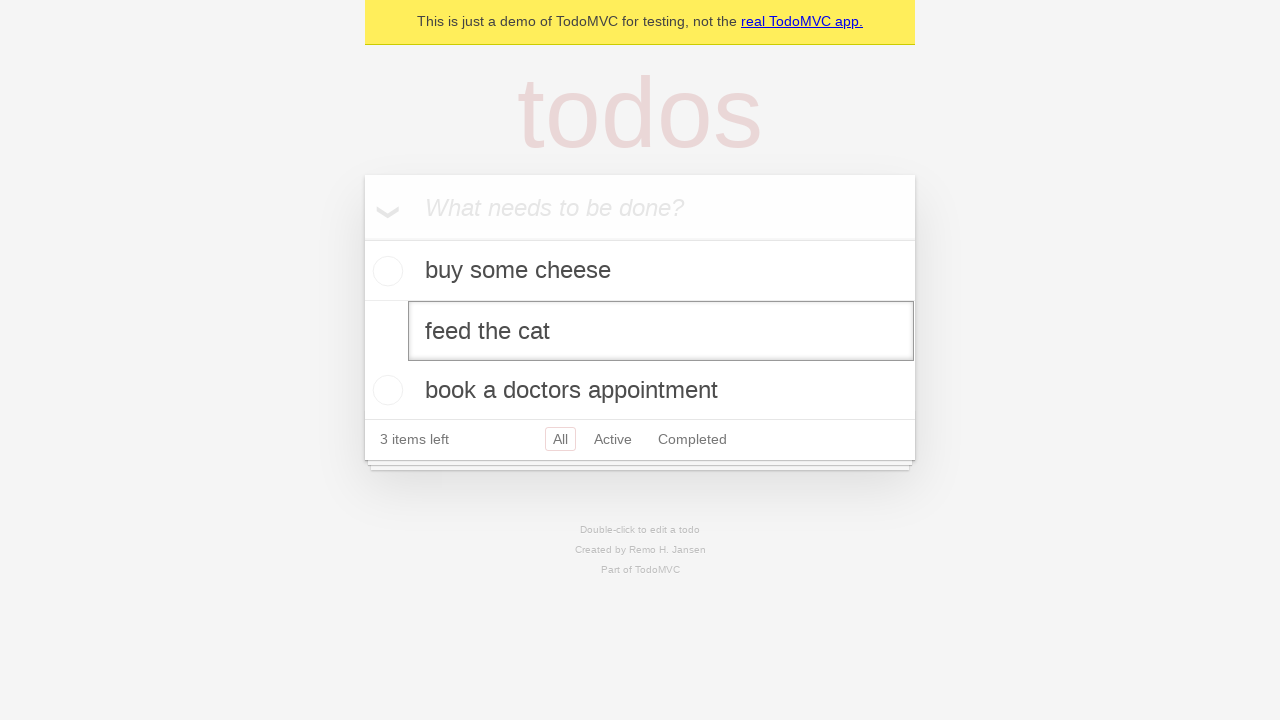

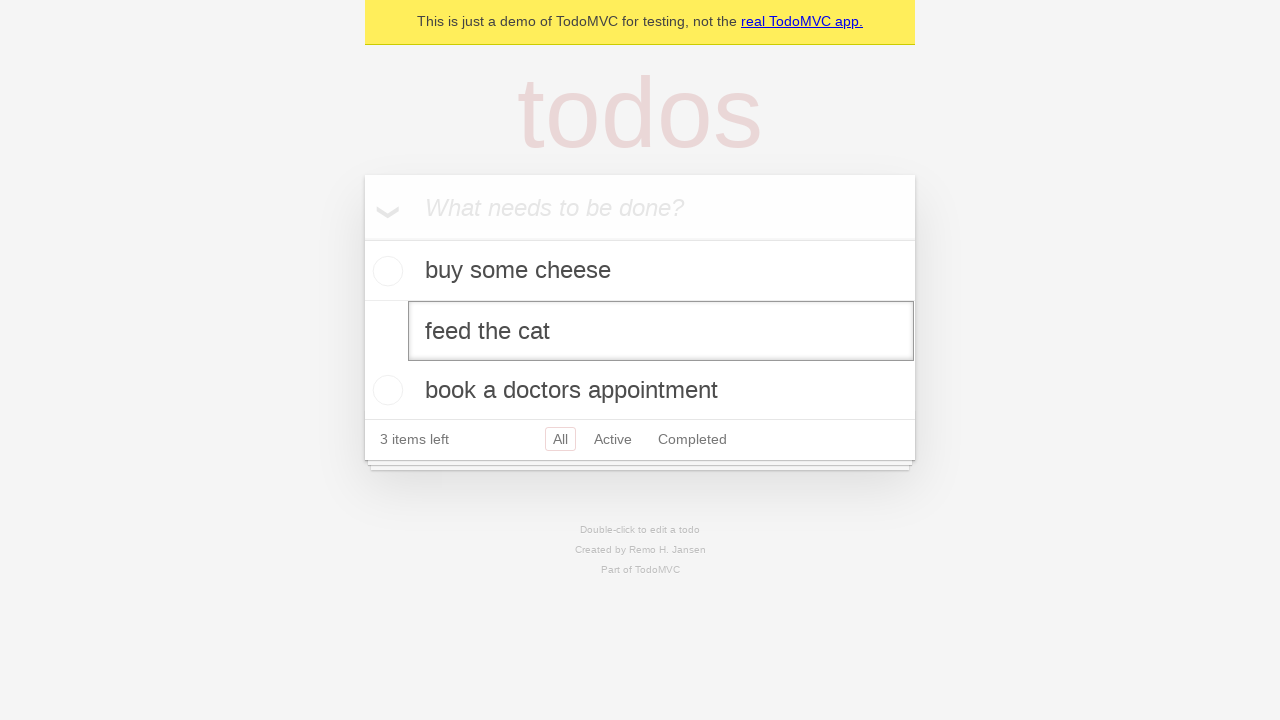